Tests radio button interaction by finding a group of radio buttons and clicking on the one with value "Cheese"

Starting URL: http://www.echoecho.com/htmlforms10.htm

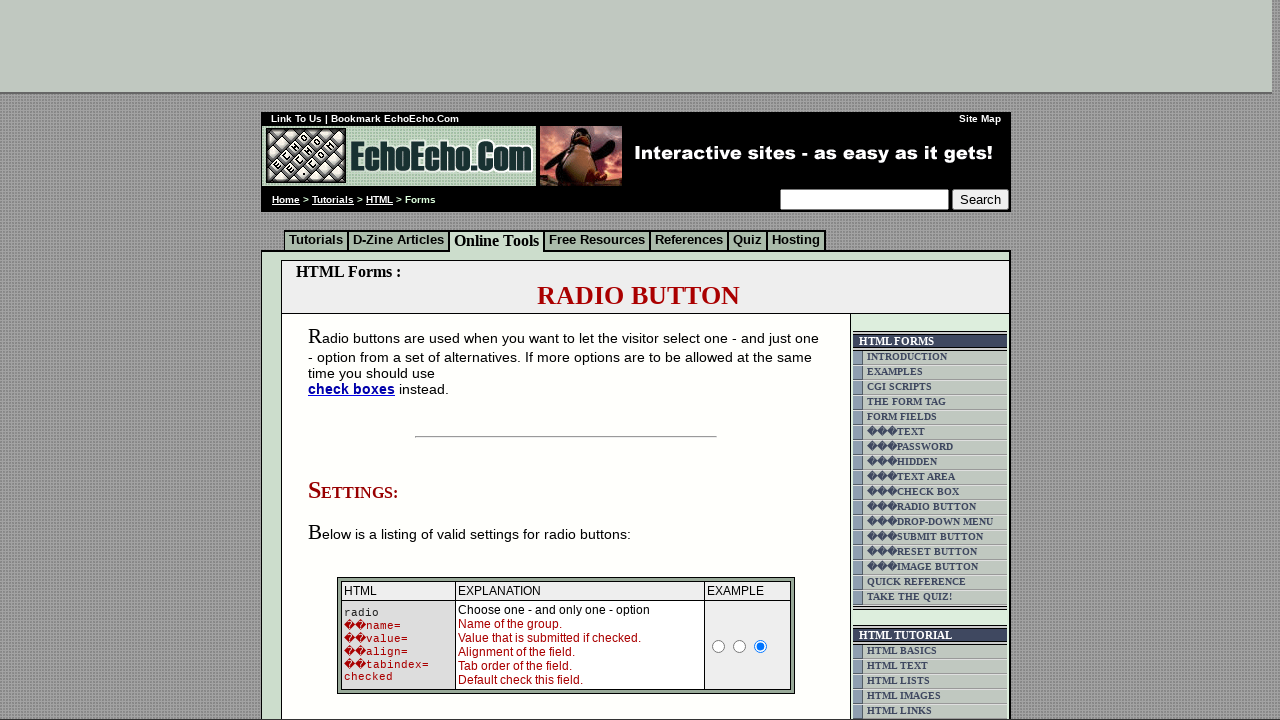

Waited for radio button group to load
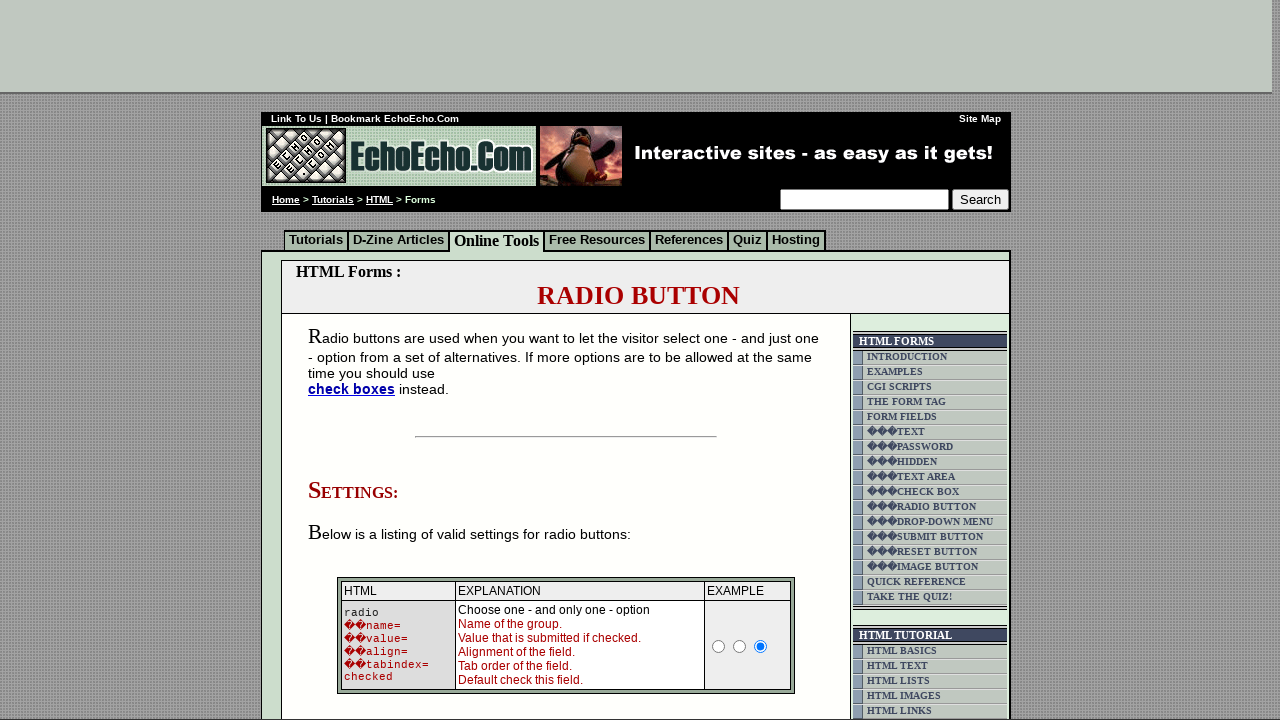

Clicked radio button with value 'Cheese' at (356, 360) on input[name='group1'][value='Cheese']
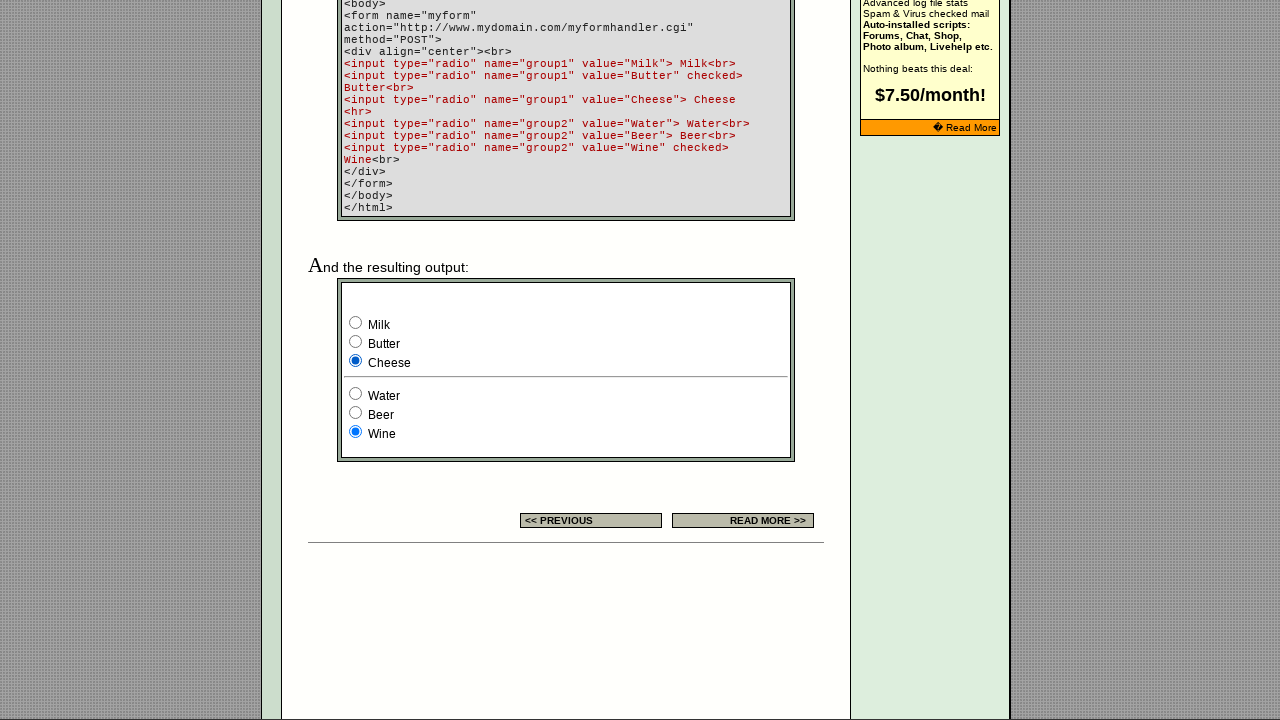

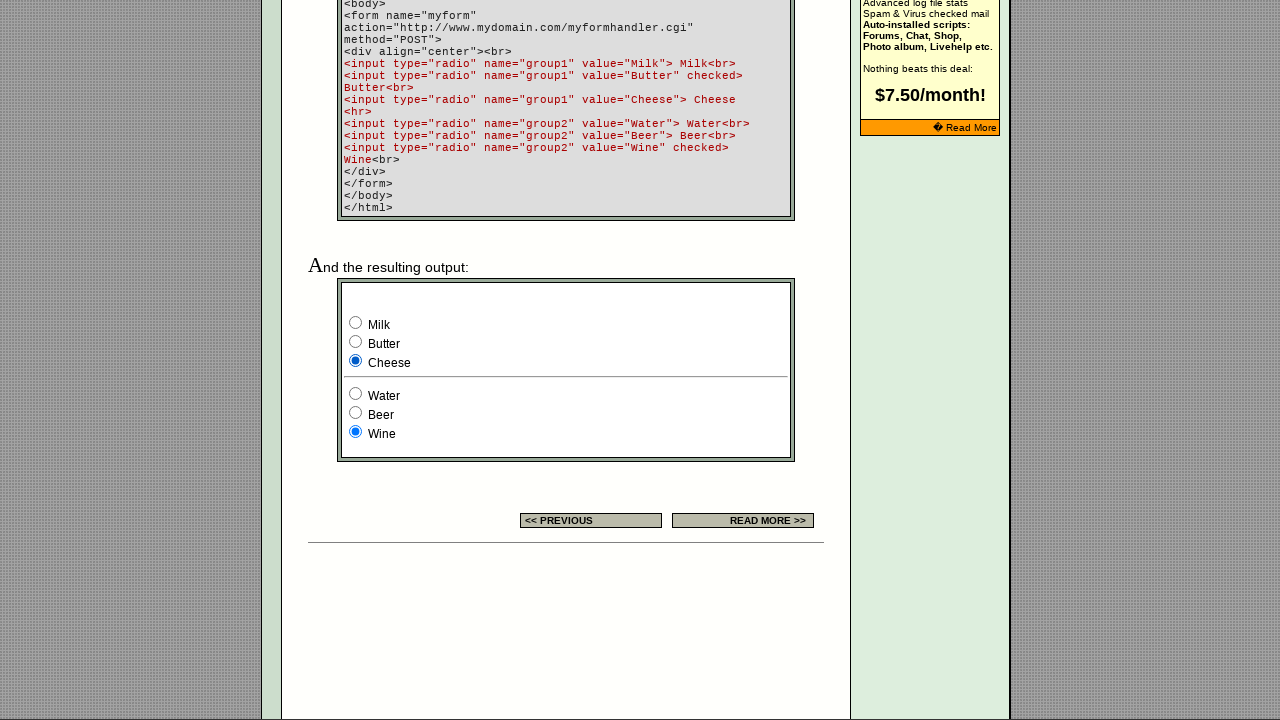